Tests that registration form rejects first name that is too short (1 character)

Starting URL: https://b2c.passport.rt.ru

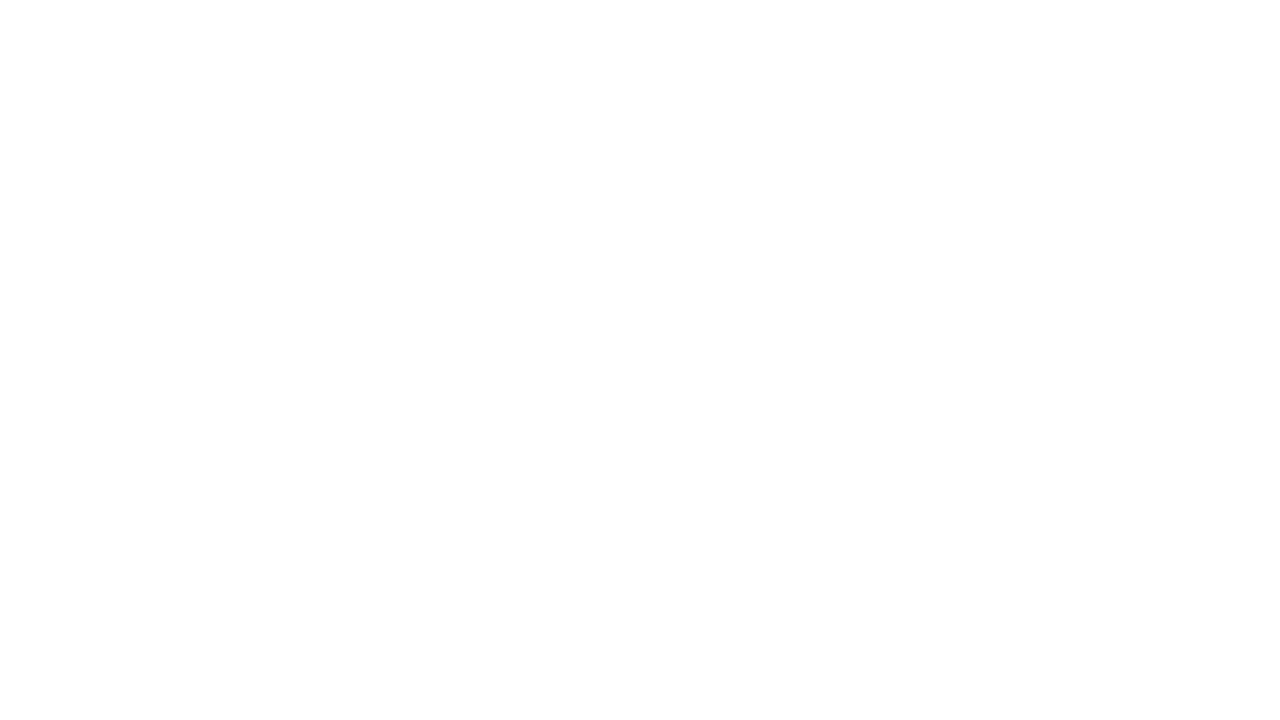

Waited for Register link to load on login page
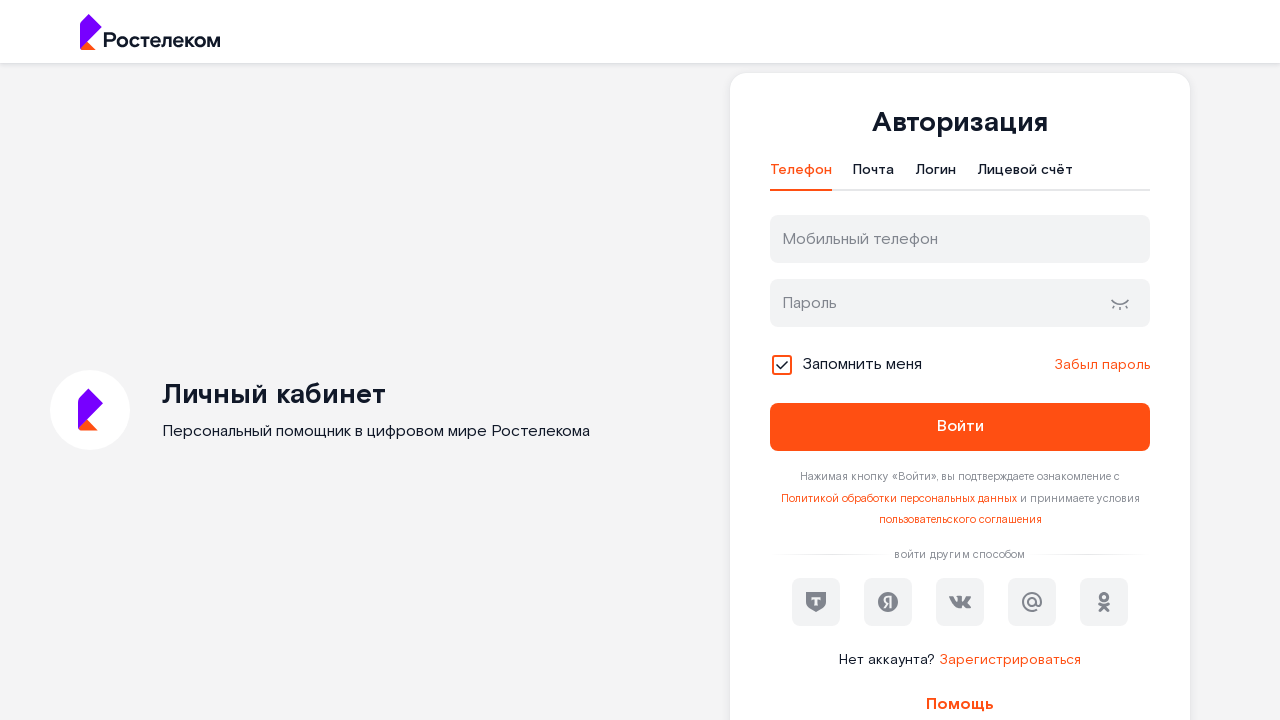

Clicked Register link at (1010, 660) on xpath=//div[@class='login-form__register-con']/a
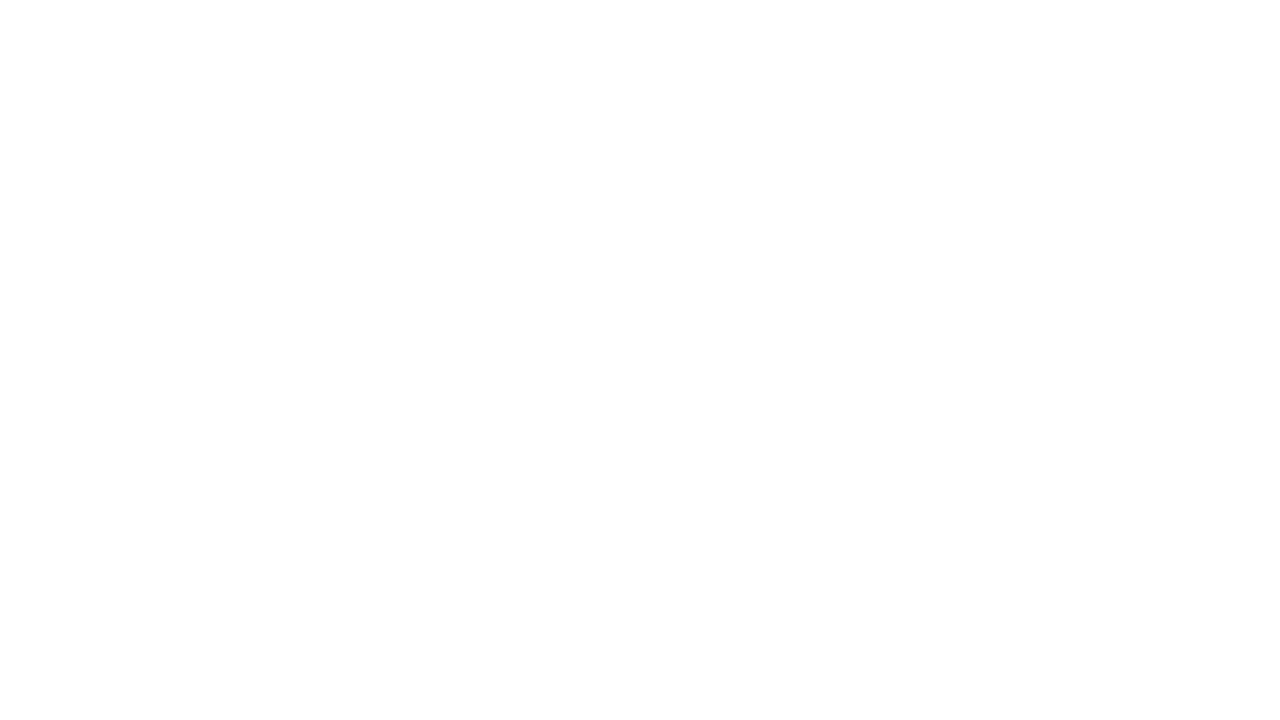

Registration page loaded with heading 'Регистрация'
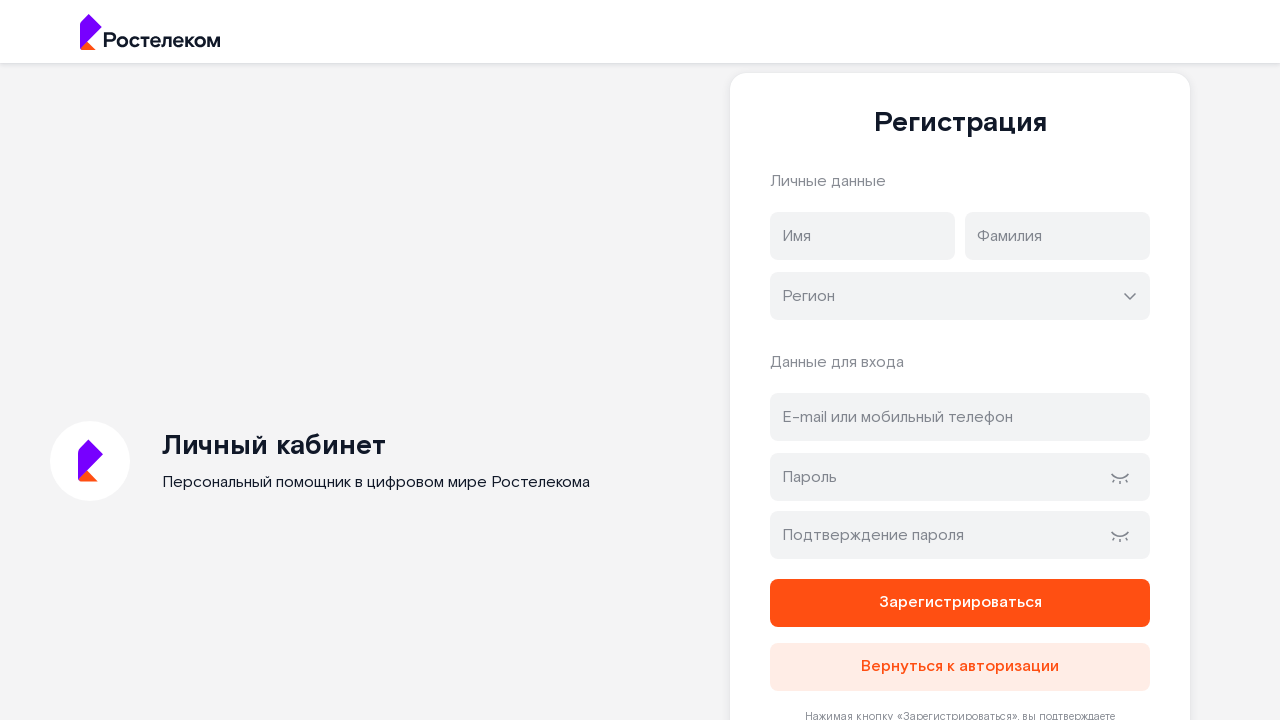

Filled firstName field with single character 'Я' (too short) on //input[@type='text' and @name='firstName']
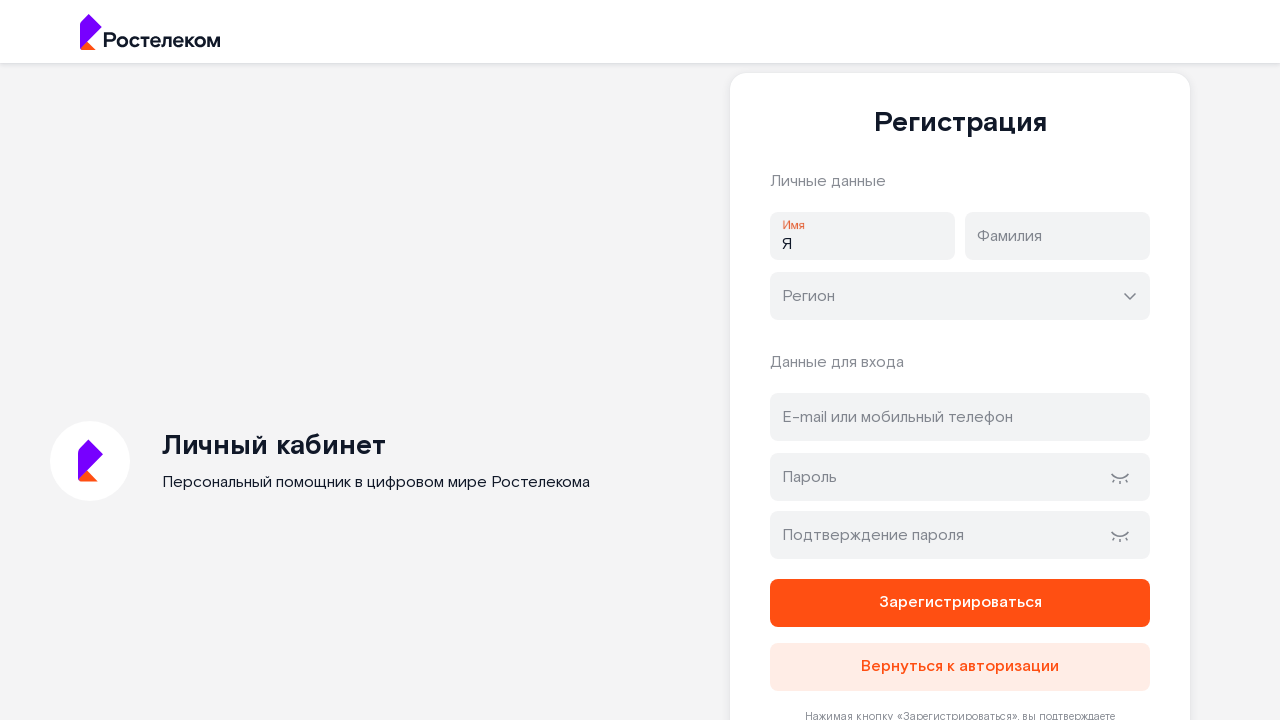

Filled lastName field with 'Яя' on //input[@type='text' and @name='lastName']
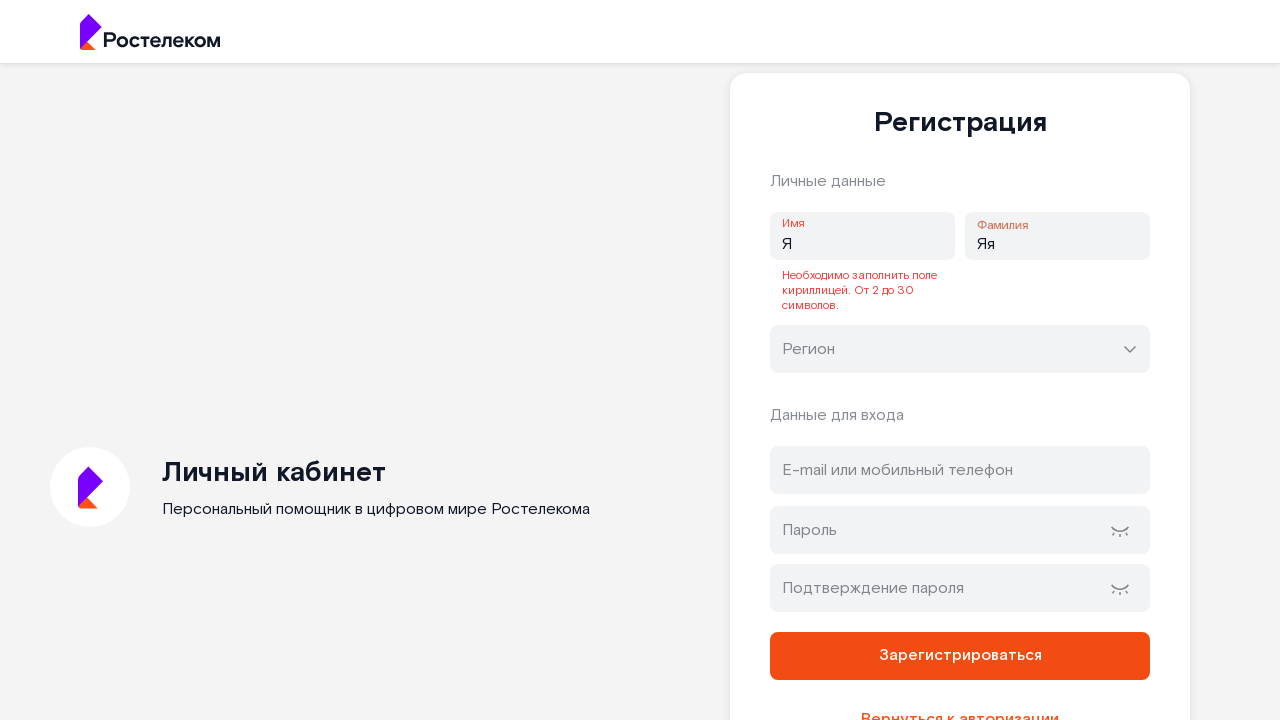

Filled address/email field with 'shortname3851@example.com' on //input[@type='text' and @id='address']
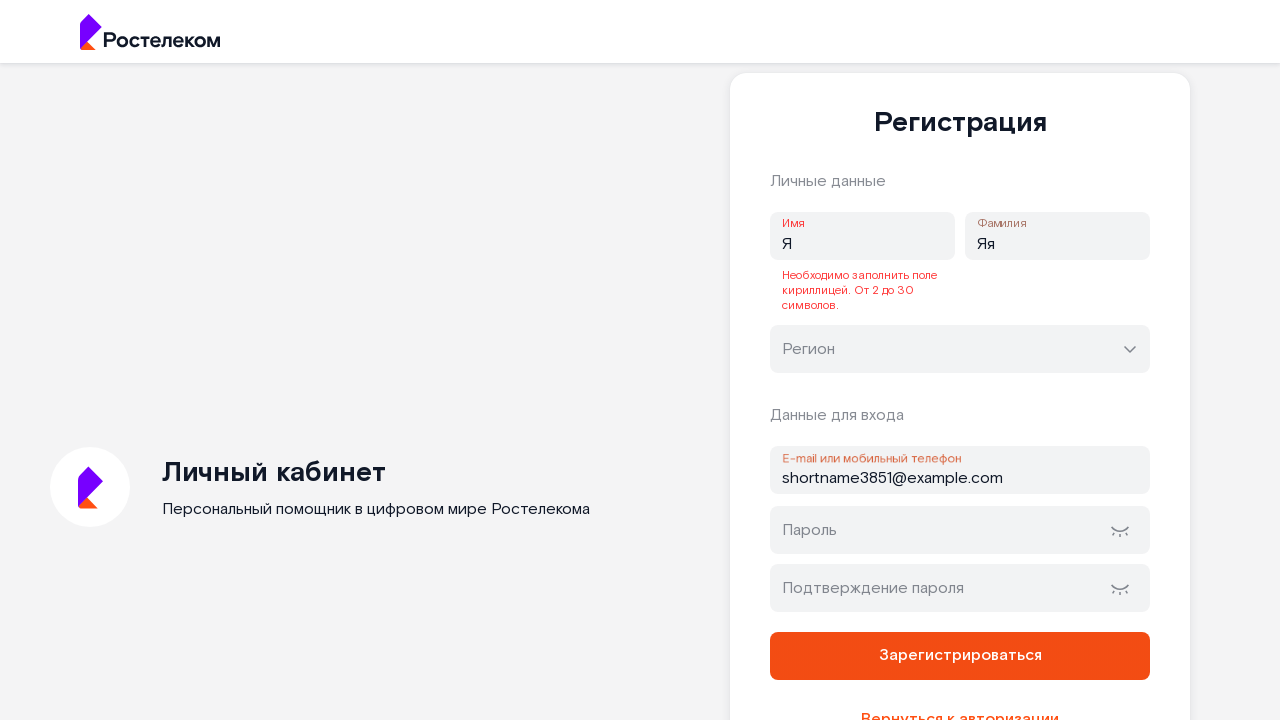

Filled password field with 'SecurePass456Qw' on //input[@type='password' and @id='password']
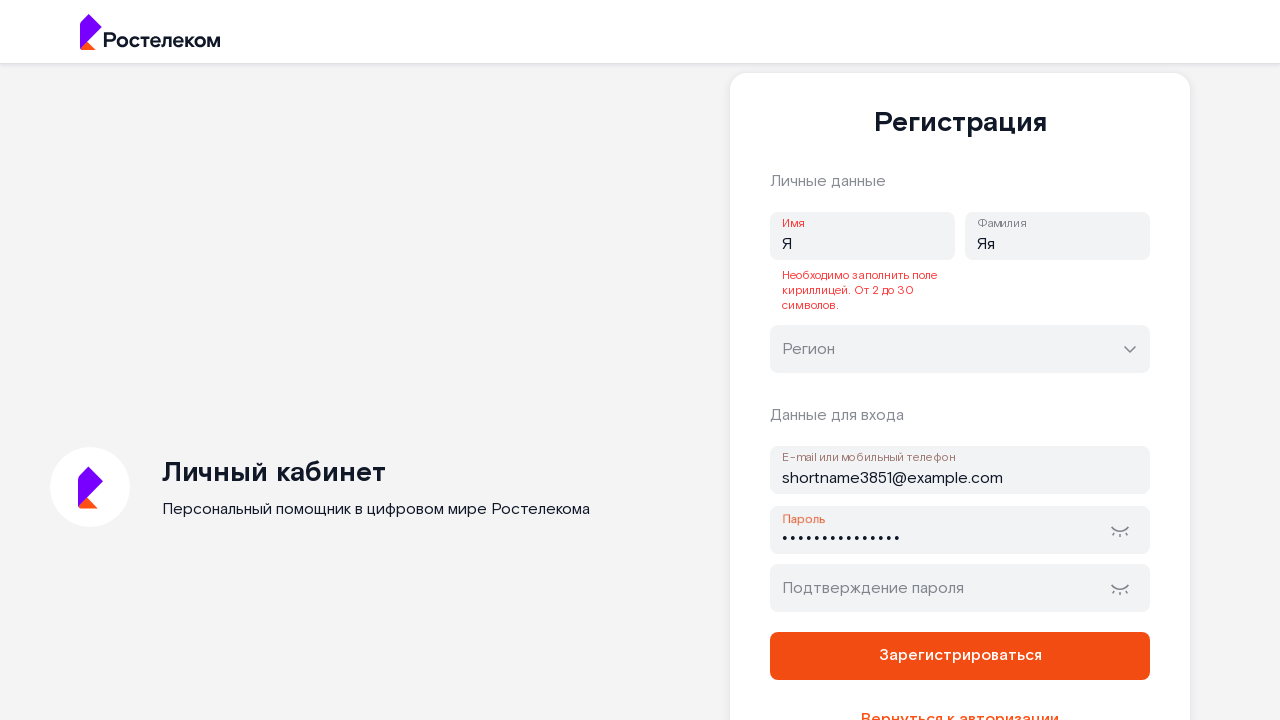

Filled password confirmation field with 'SecurePass456Qw' on //input[@type='password' and @id='password-confirm']
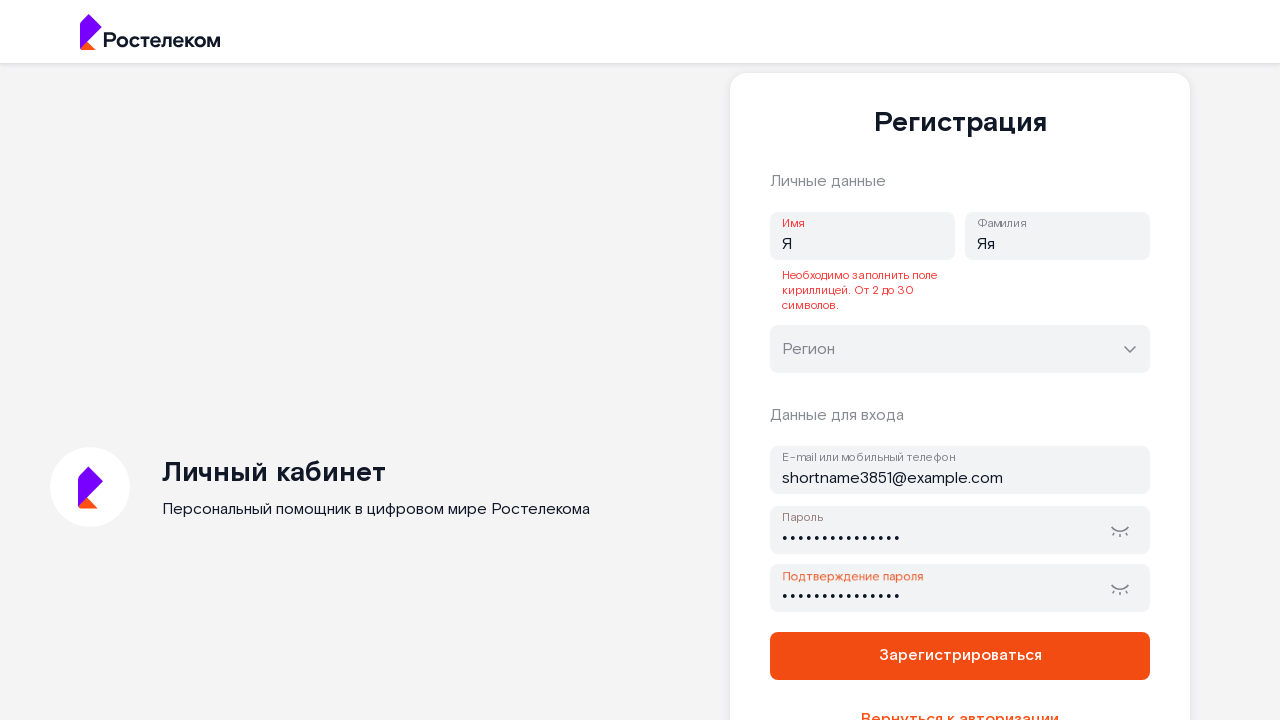

Clicked register button to submit form with too short first name at (960, 656) on xpath=//button[@type='submit' and @name='register']
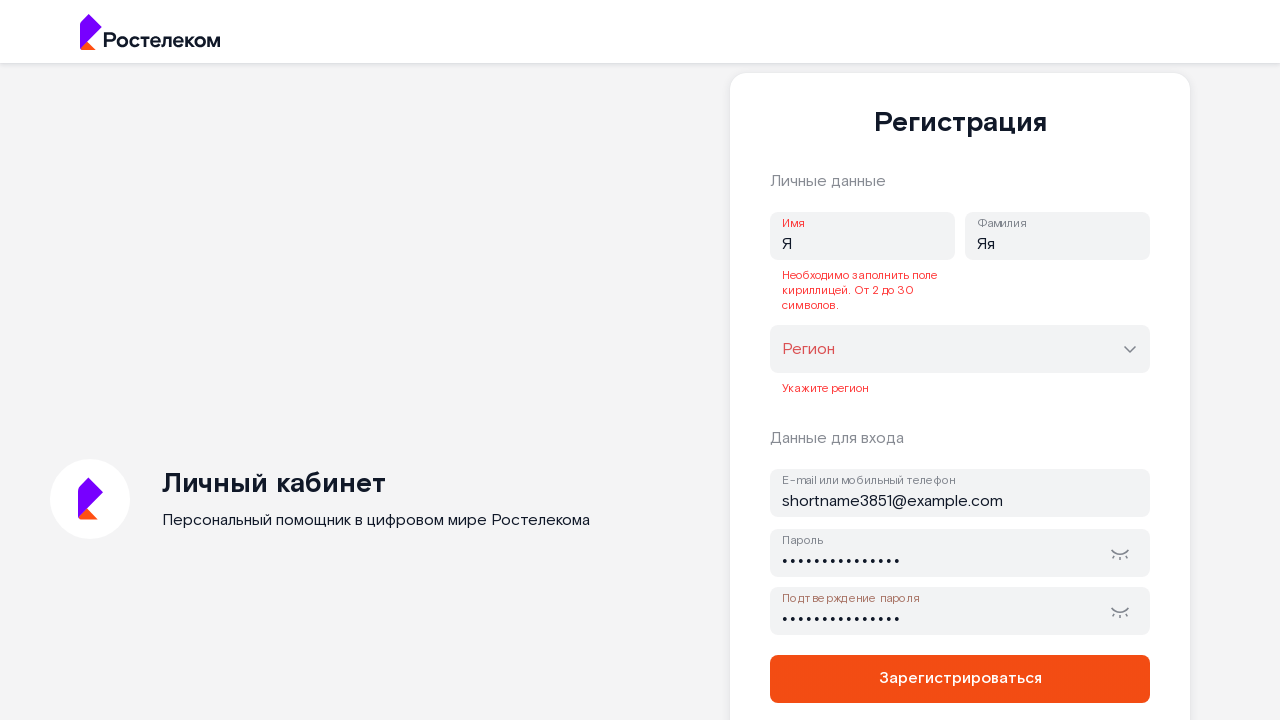

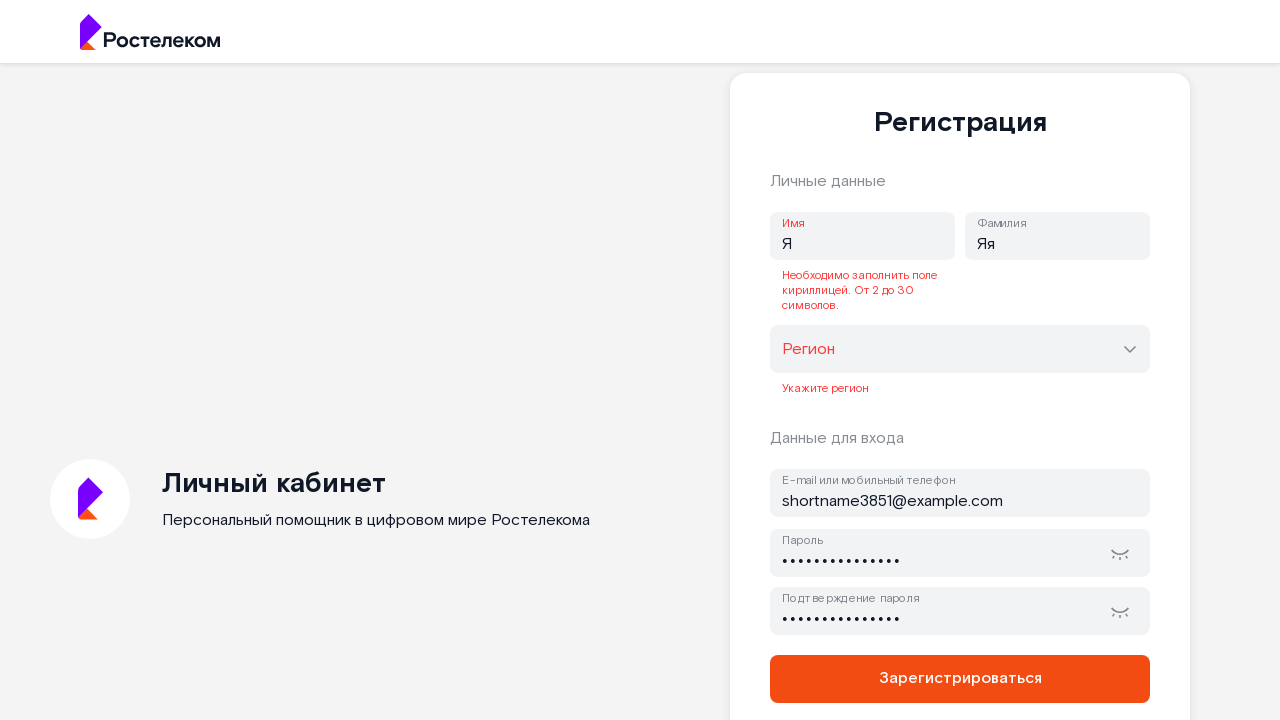